Tests checkbox functionality by finding all checkboxes in the checkbox example section and clicking each one sequentially

Starting URL: https://rahulshettyacademy.com/AutomationPractice/

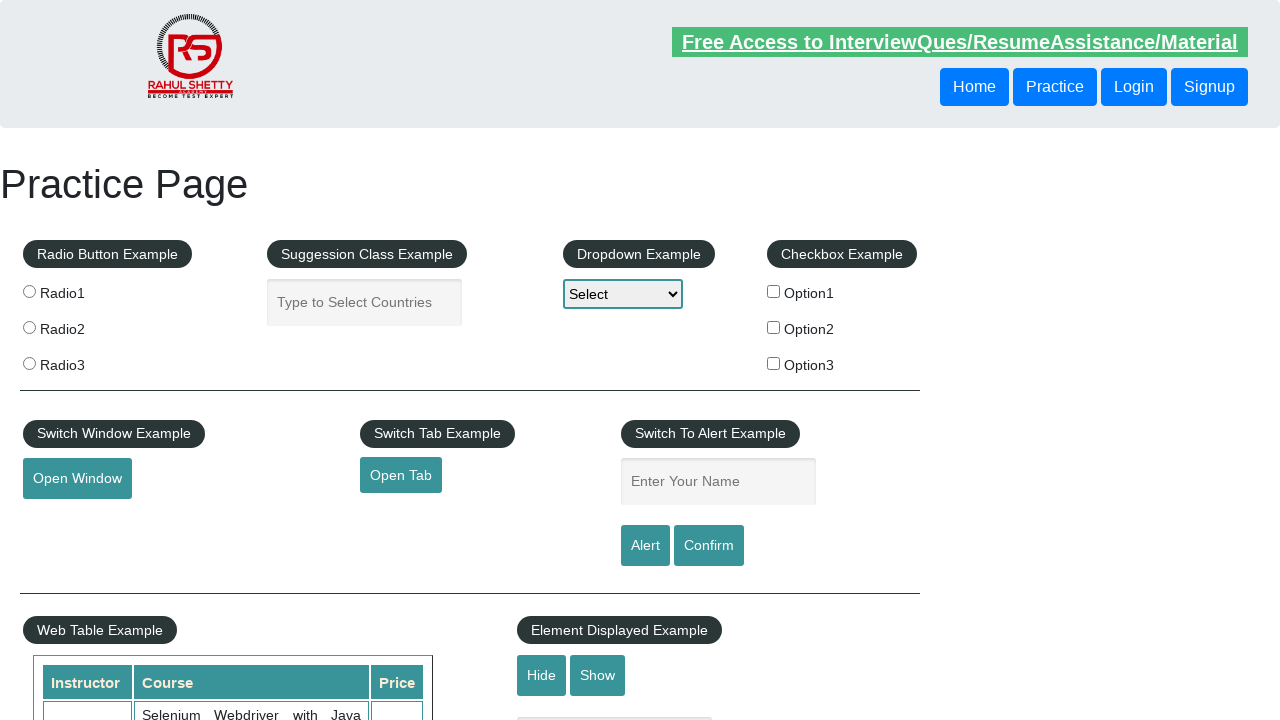

Waited for checkbox example section to load
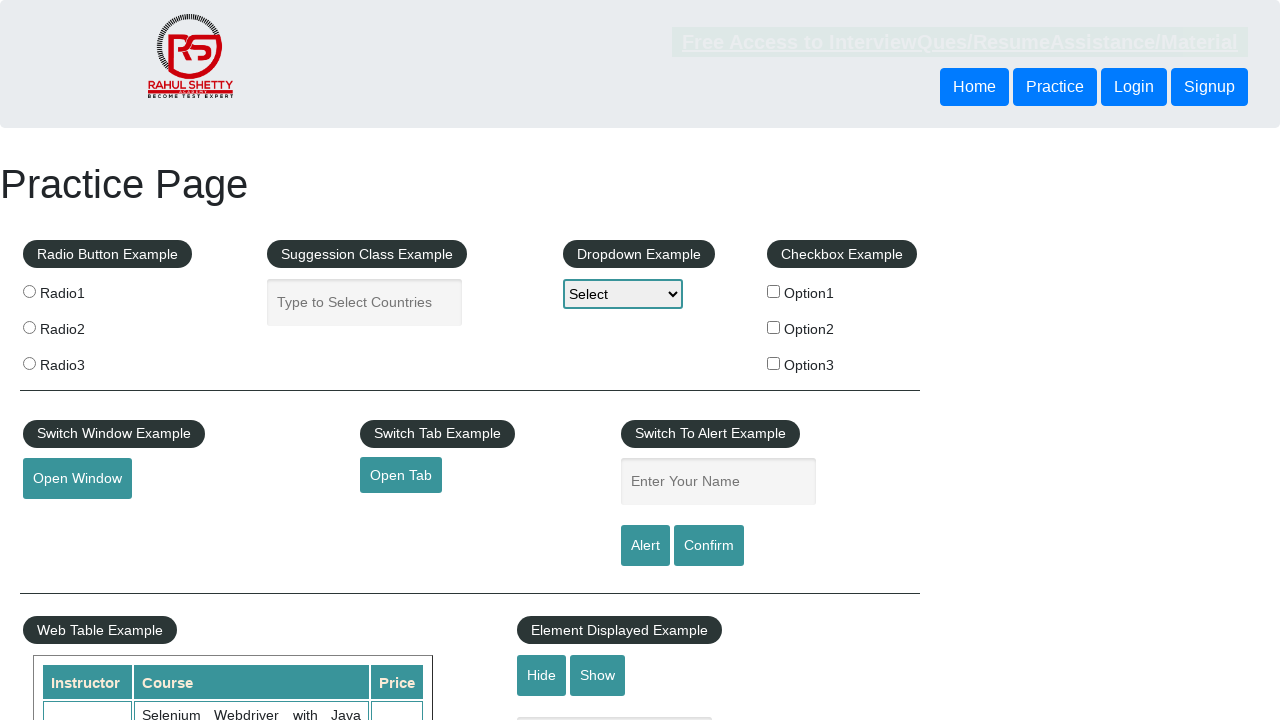

Located all checkboxes in the checkbox example section
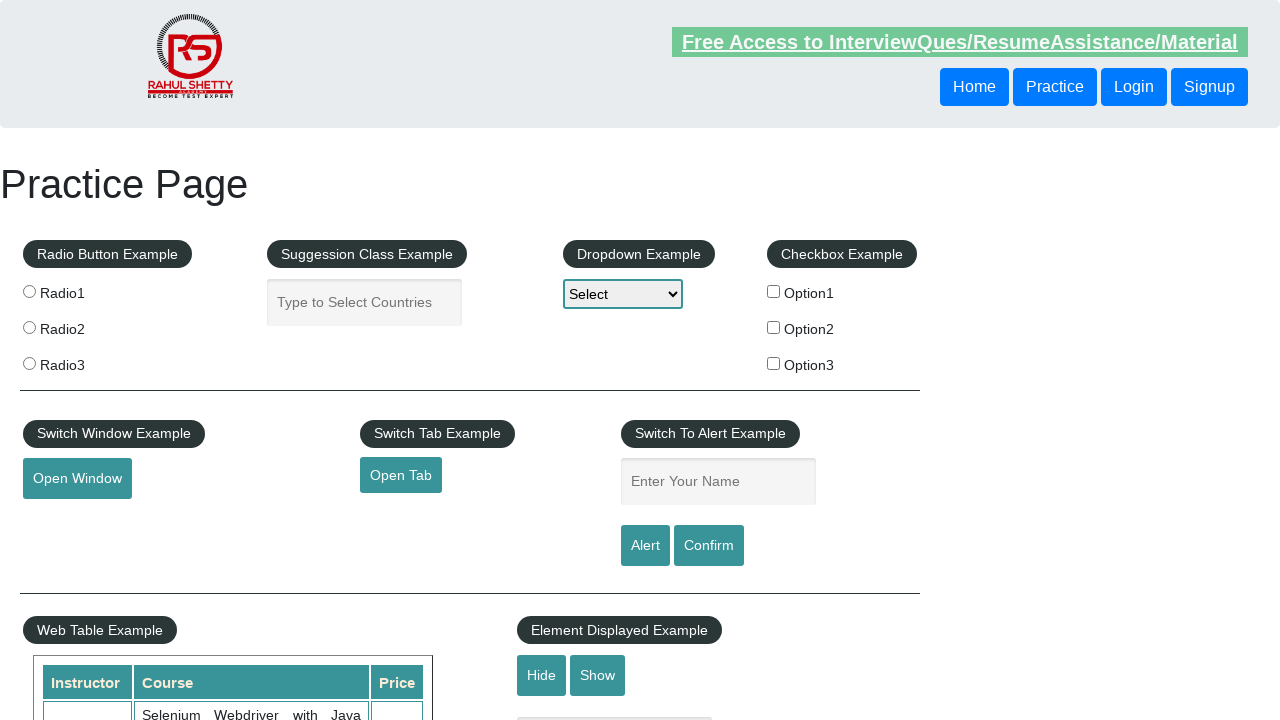

Found 3 checkboxes in the section
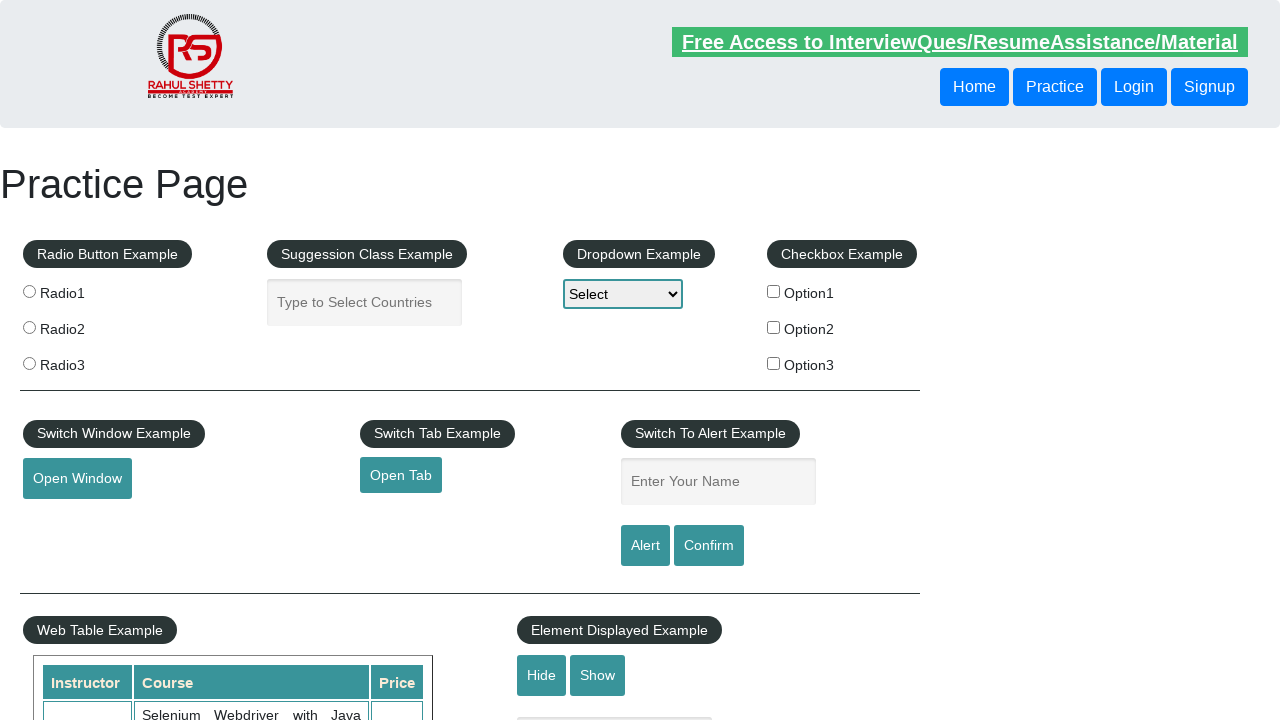

Clicked checkbox 1 of 3 at (774, 291) on xpath=//div[@id='checkbox-example']//input[@type='checkbox'] >> nth=0
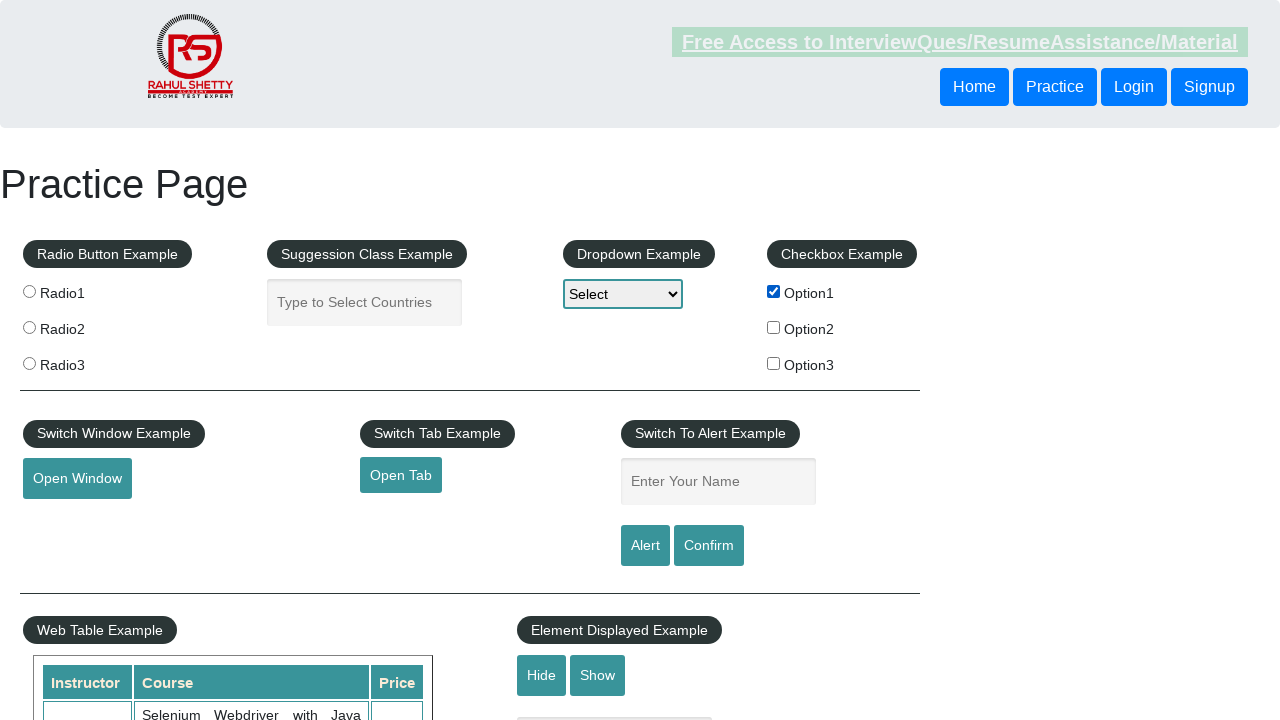

Waited 500ms after clicking checkbox 1
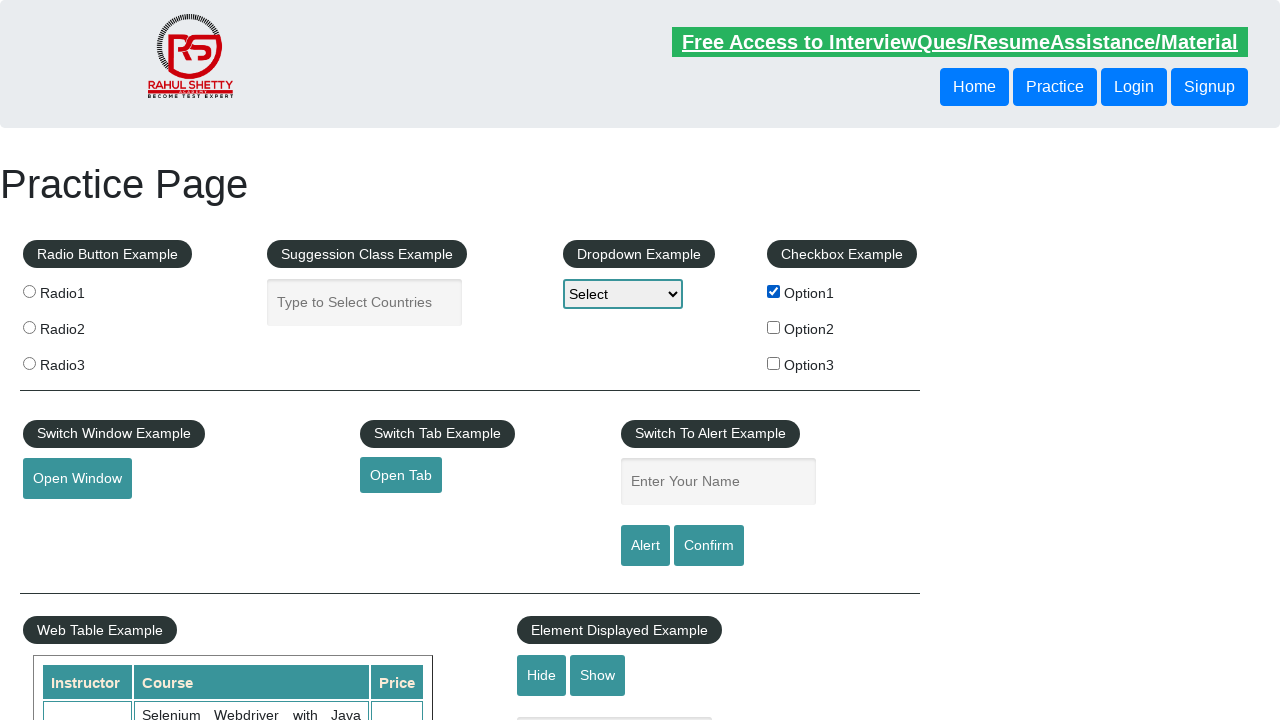

Clicked checkbox 2 of 3 at (774, 327) on xpath=//div[@id='checkbox-example']//input[@type='checkbox'] >> nth=1
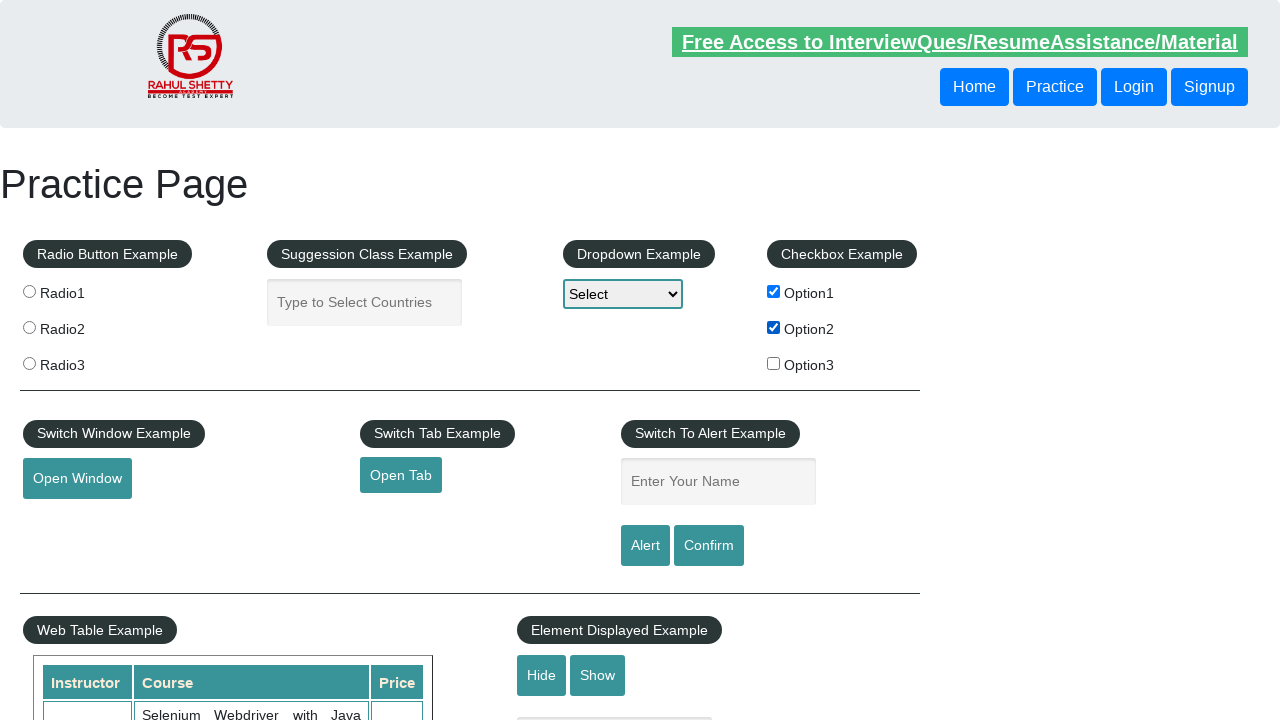

Waited 500ms after clicking checkbox 2
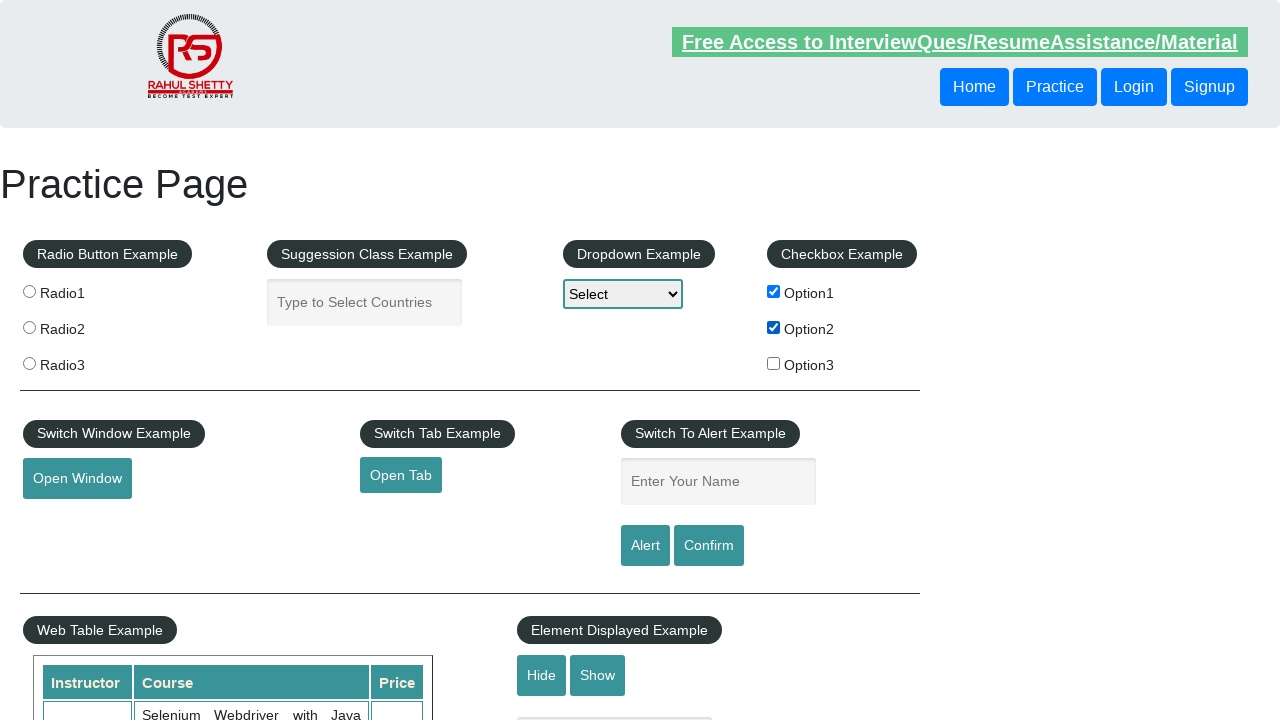

Clicked checkbox 3 of 3 at (774, 363) on xpath=//div[@id='checkbox-example']//input[@type='checkbox'] >> nth=2
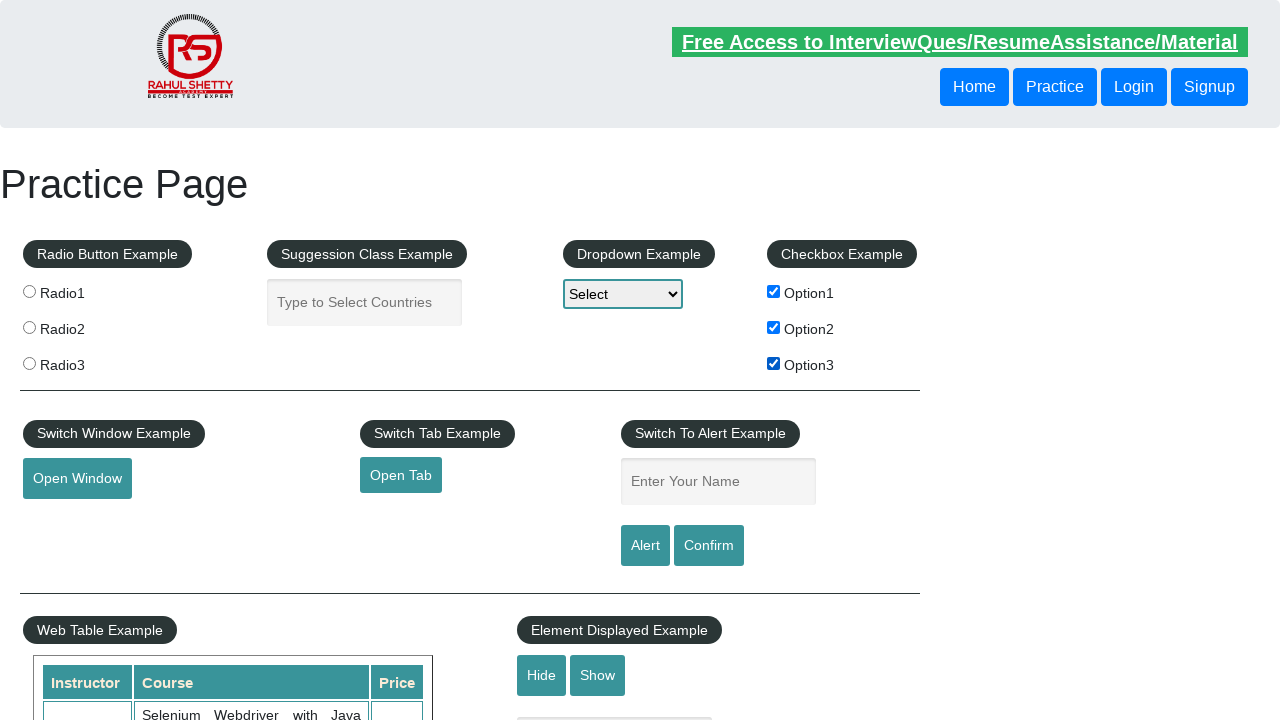

Waited 500ms after clicking checkbox 3
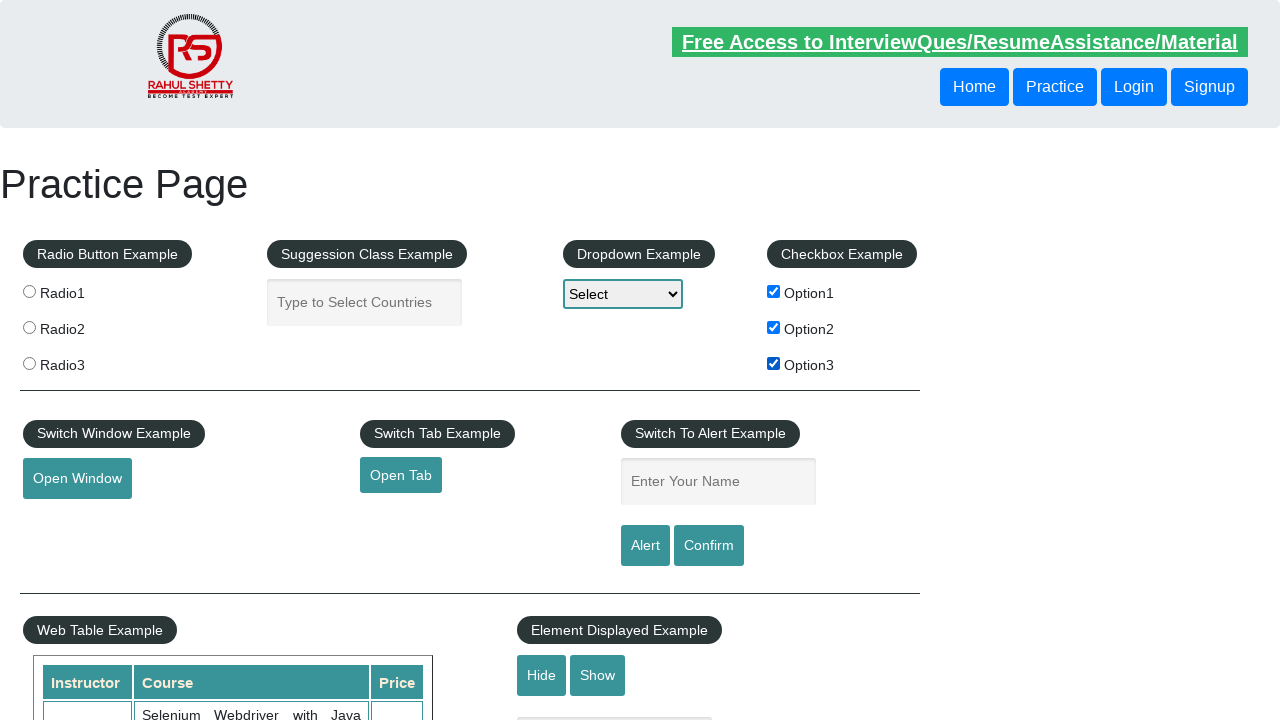

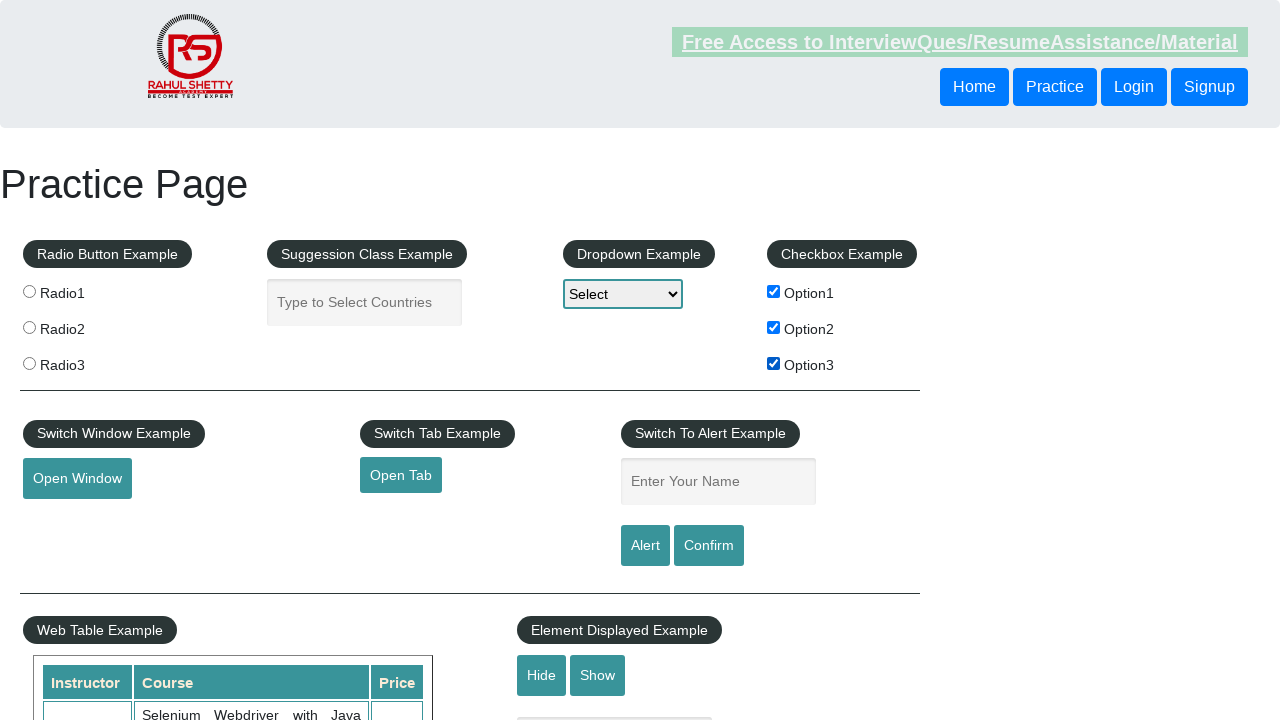